Tests a slow calculator application by setting a delay value, clicking number buttons (7 and 8), clicking the plus operator, and verifying the result equals 15 after waiting for the calculation to complete.

Starting URL: https://bonigarcia.dev/selenium-webdriver-java/slow-calculator.html

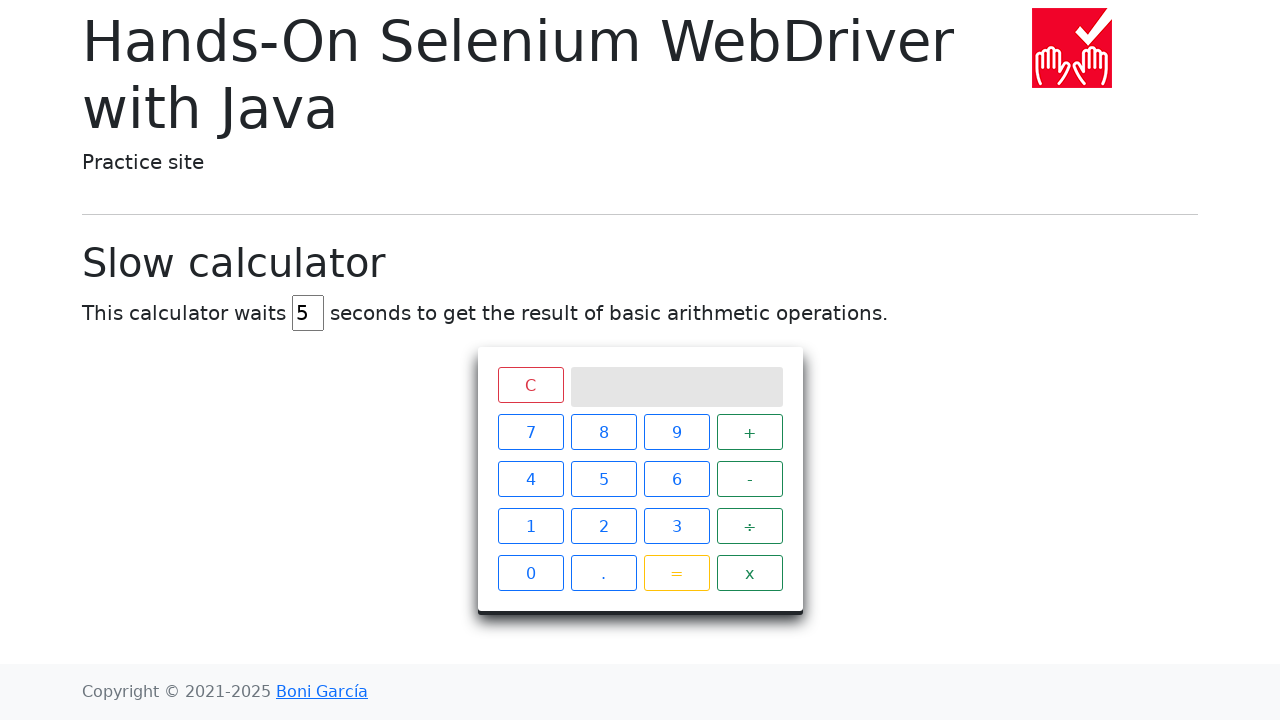

Cleared the delay input field on #delay
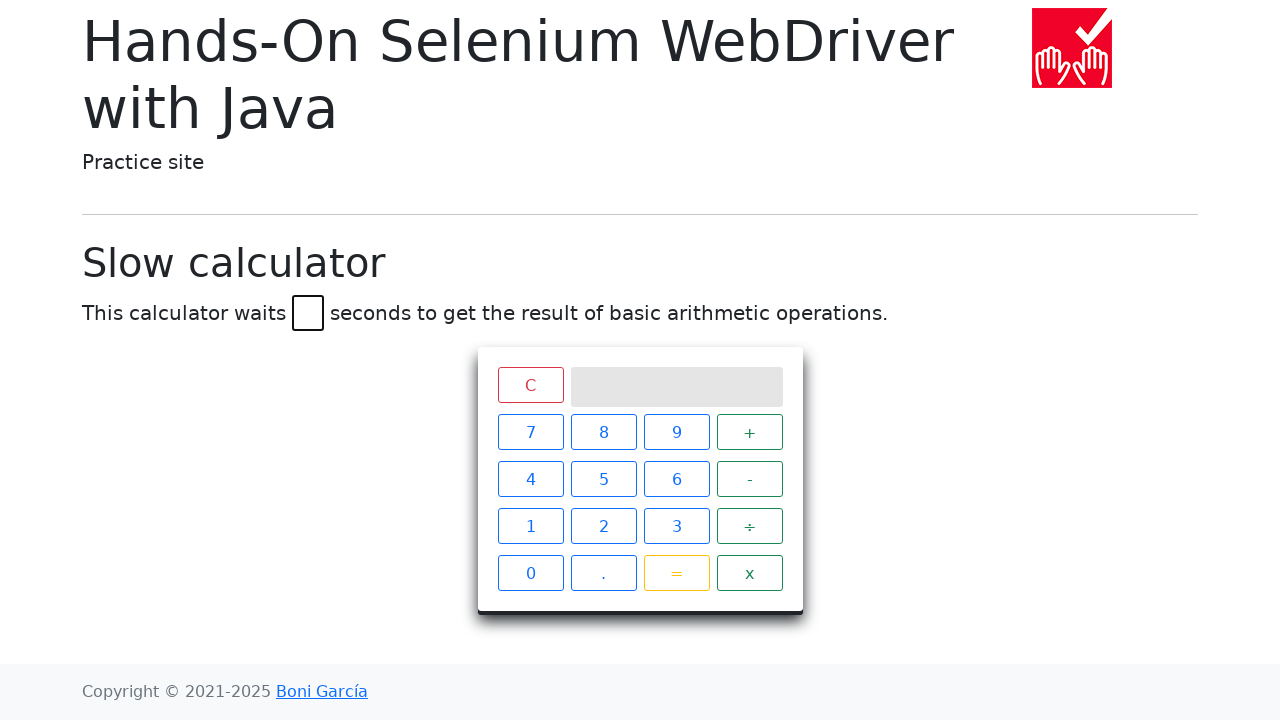

Set delay value to 45 seconds on #delay
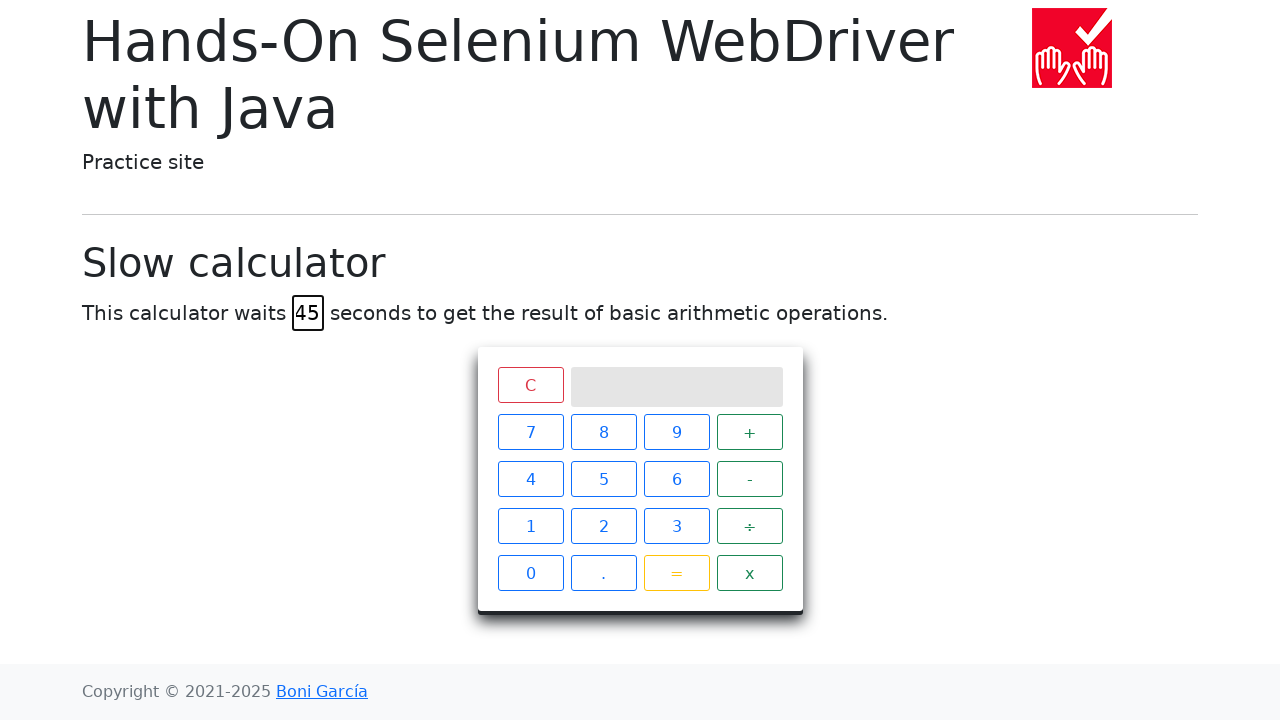

Clicked number button 7 at (530, 432) on span.btn.btn-outline-primary
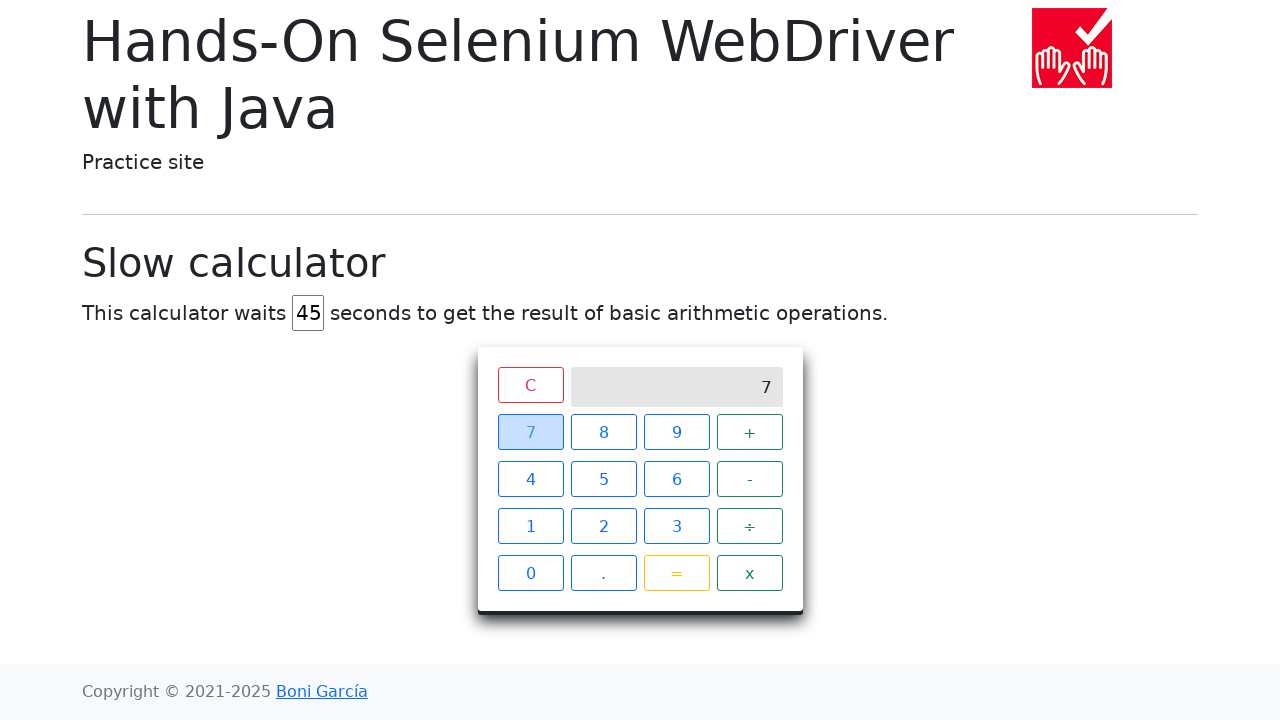

Clicked plus operator button at (750, 432) on span.operator.btn.btn-outline-success
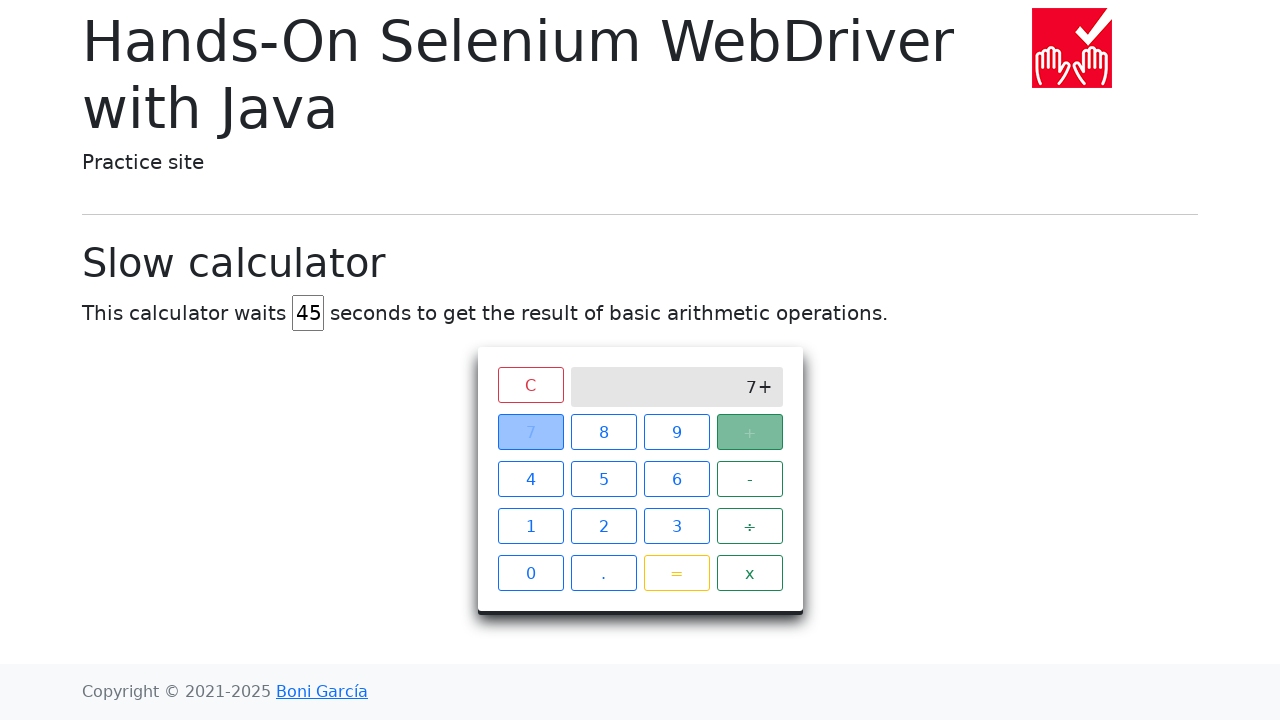

Clicked number button 8 at (604, 432) on xpath=//span[text()='8']
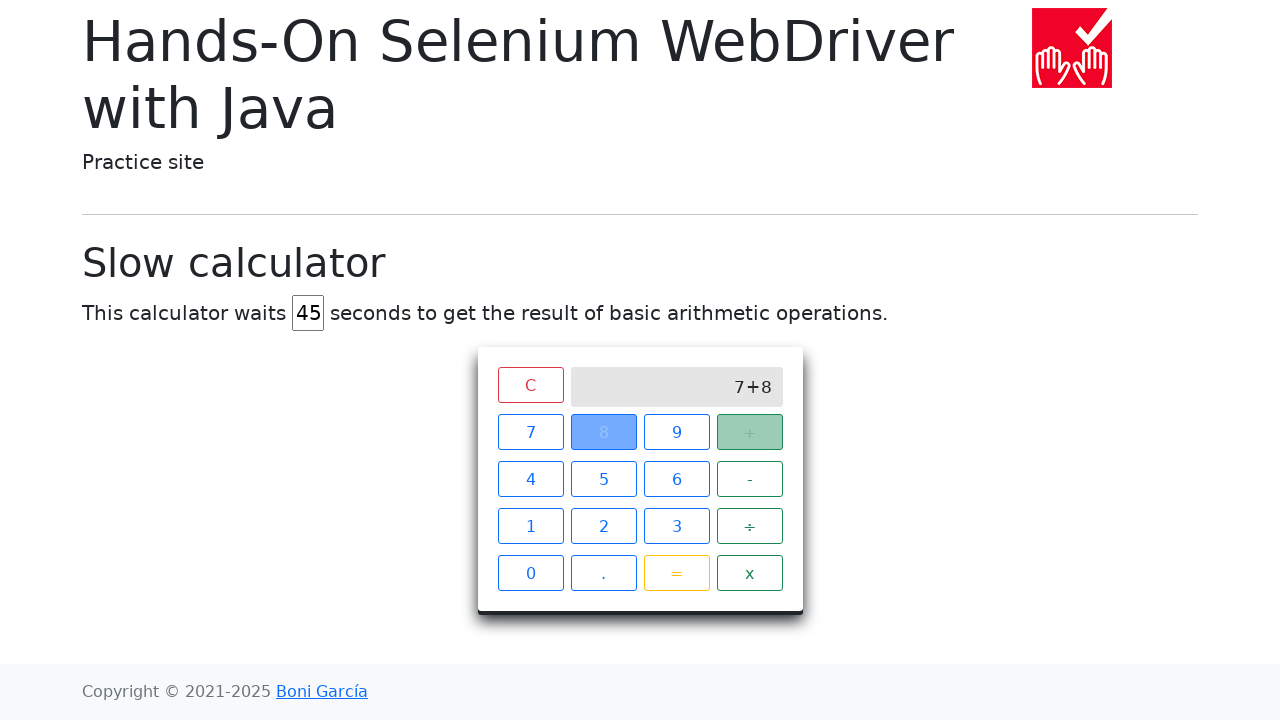

Clicked equals button at (676, 573) on span.btn.btn-outline-warning
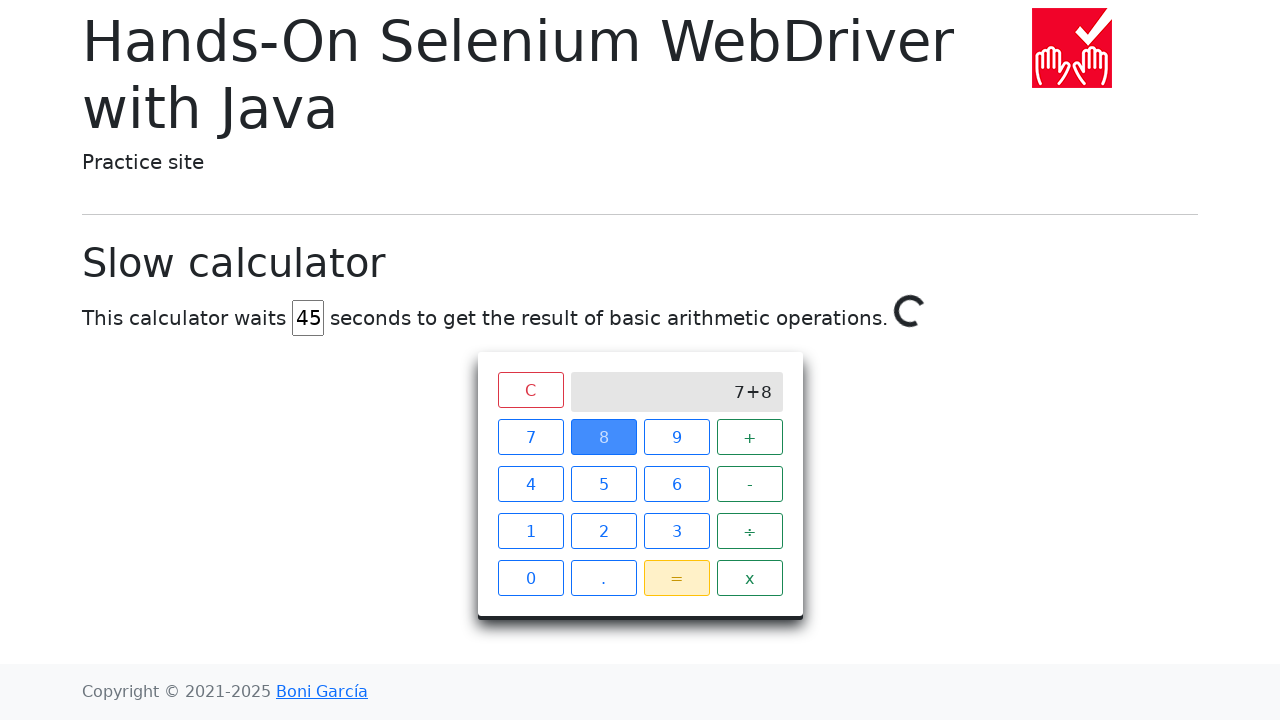

Verified calculator result equals 15 after waiting for slow calculation
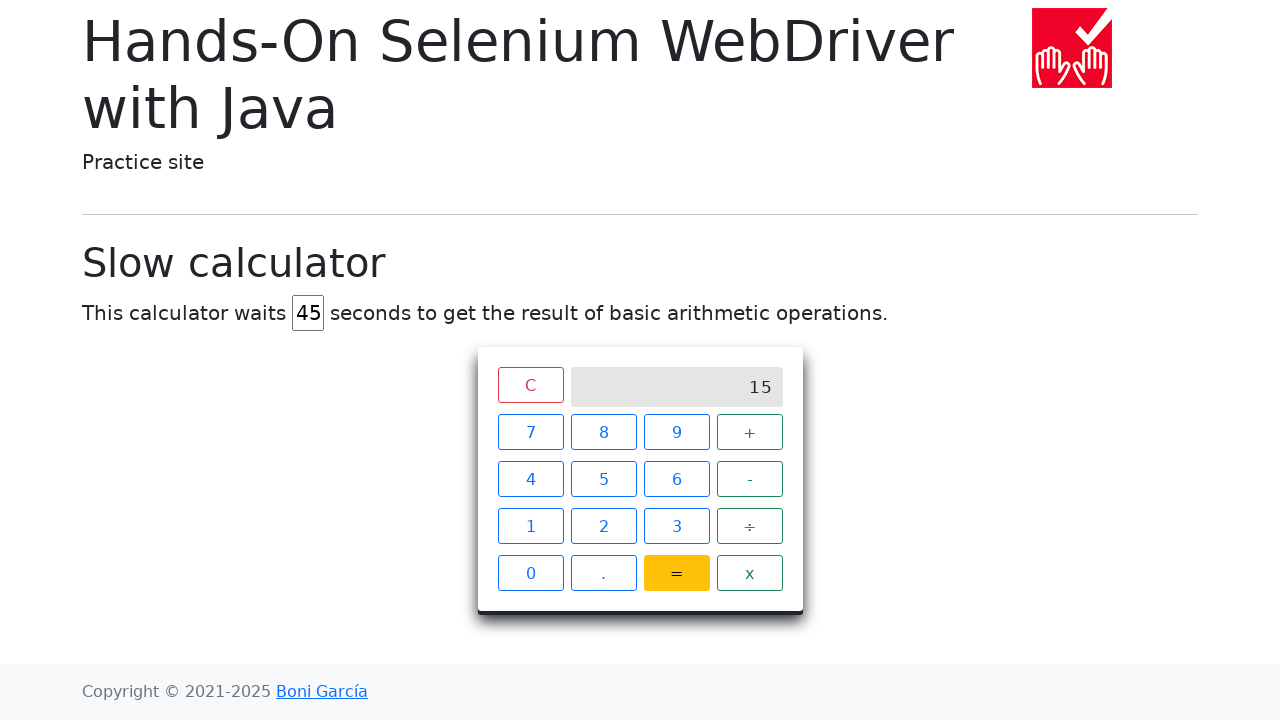

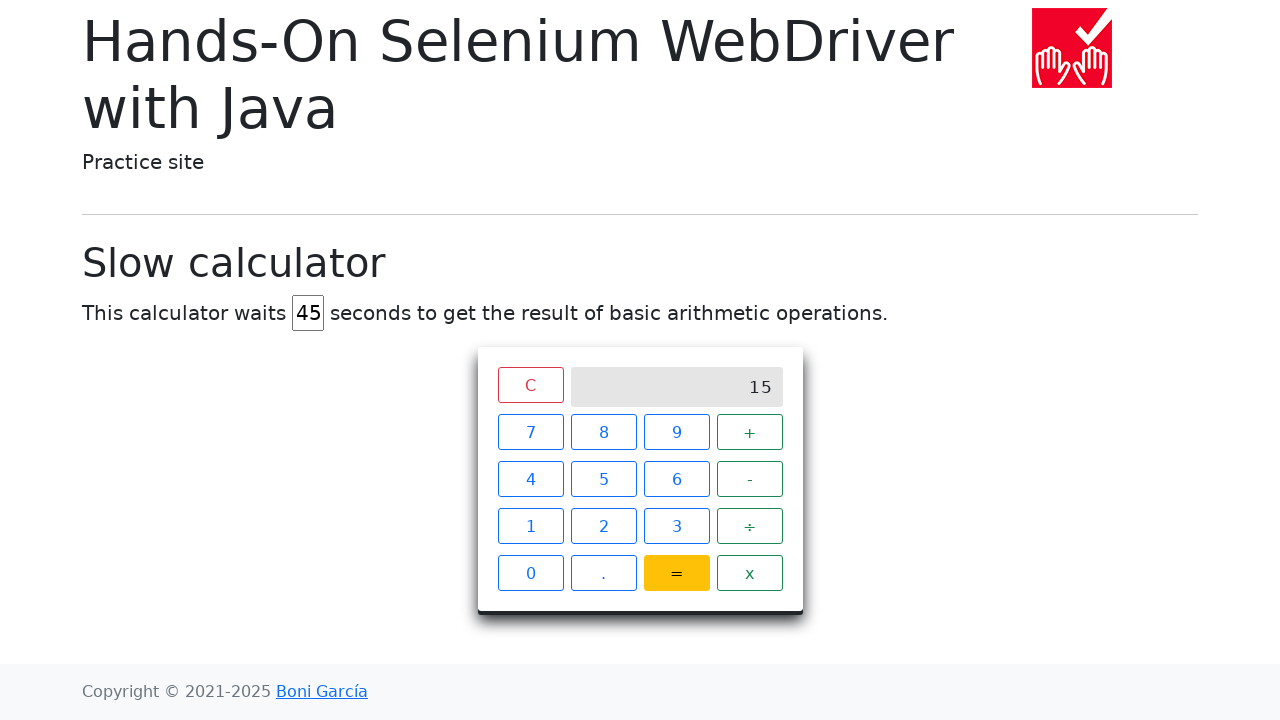